Navigates to Macy's website and retrieves the page title

Starting URL: https://www.macys.com/

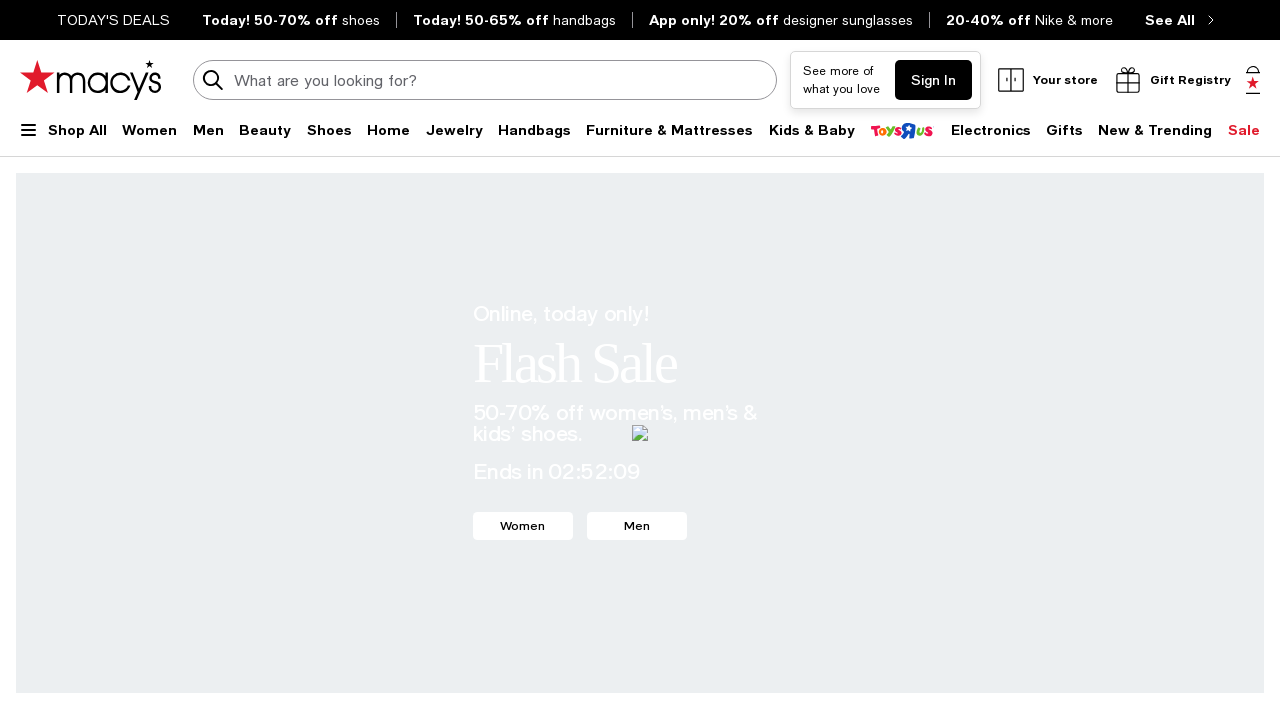

Navigated to Macy's website
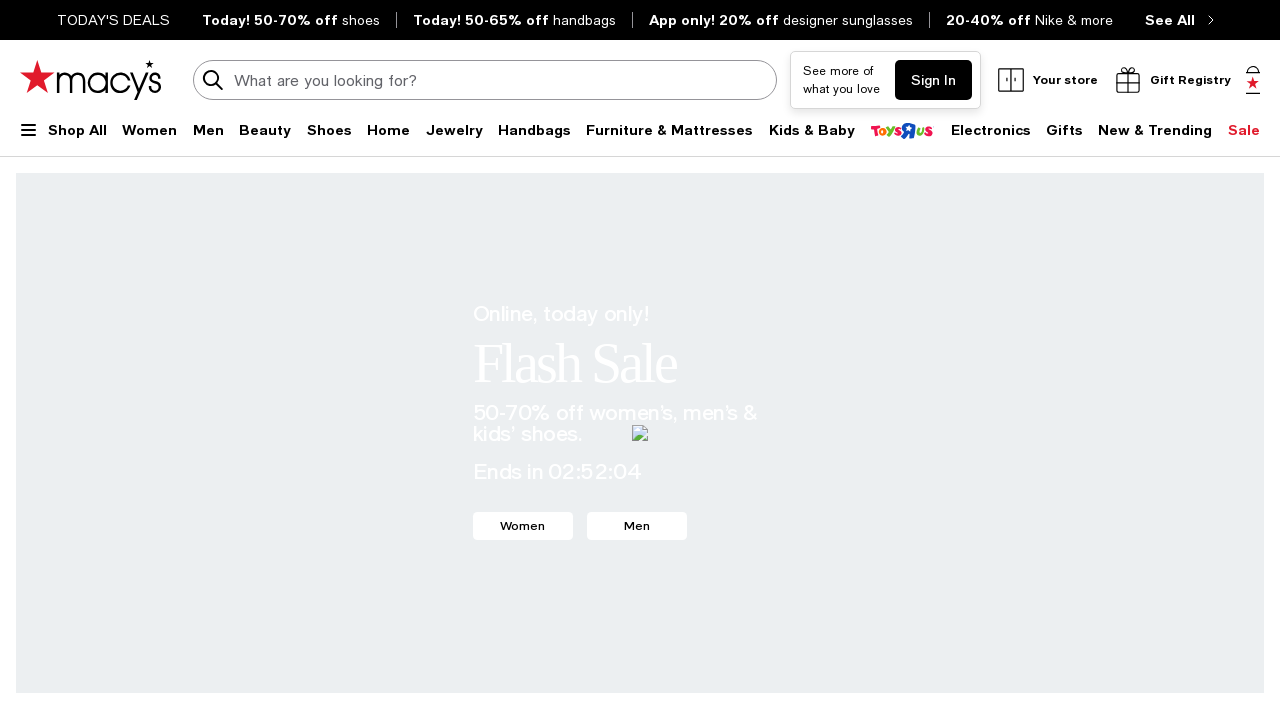

Retrieved page title: Macy's - Shop Fashion Clothing & Accessories - Official Site - Macys.com
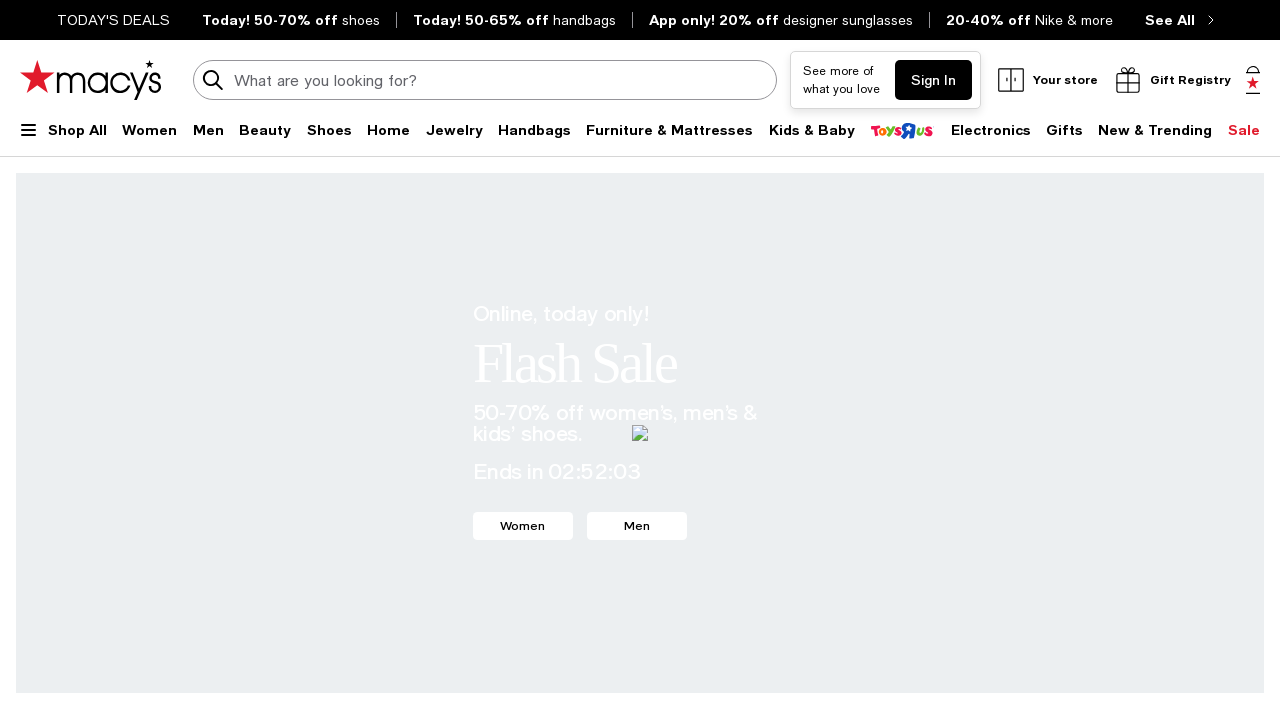

Printed page title to console
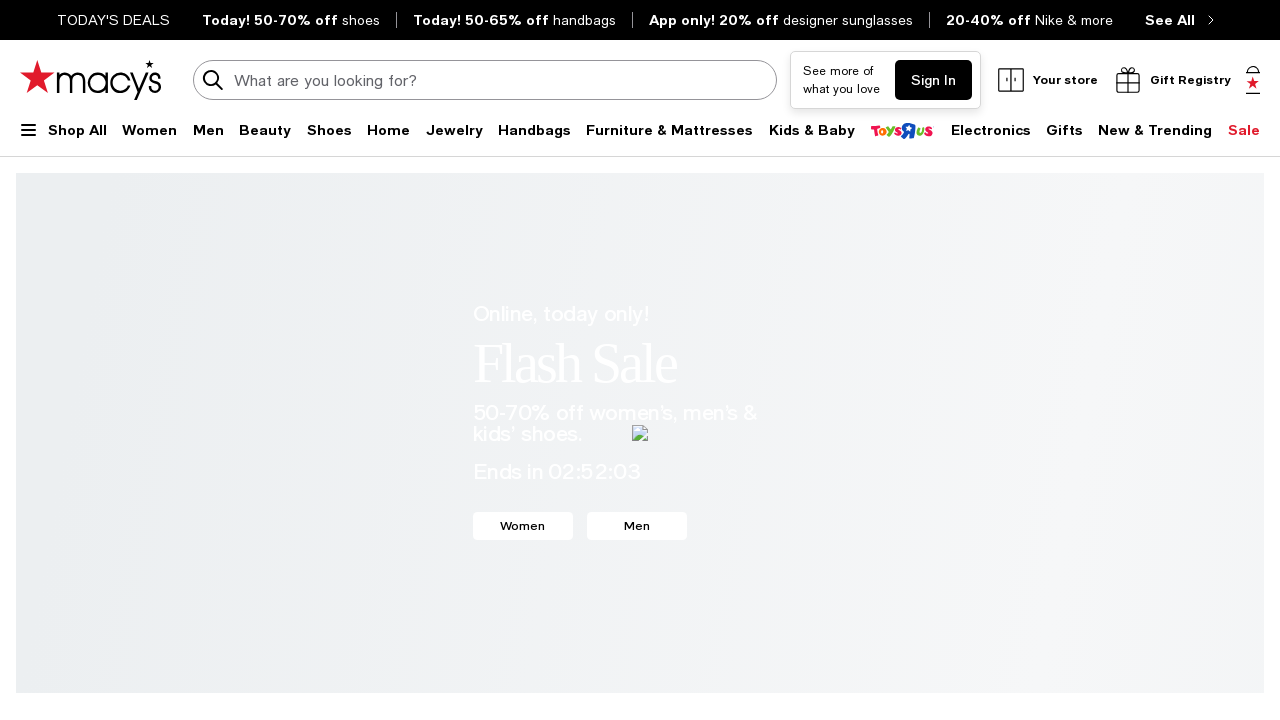

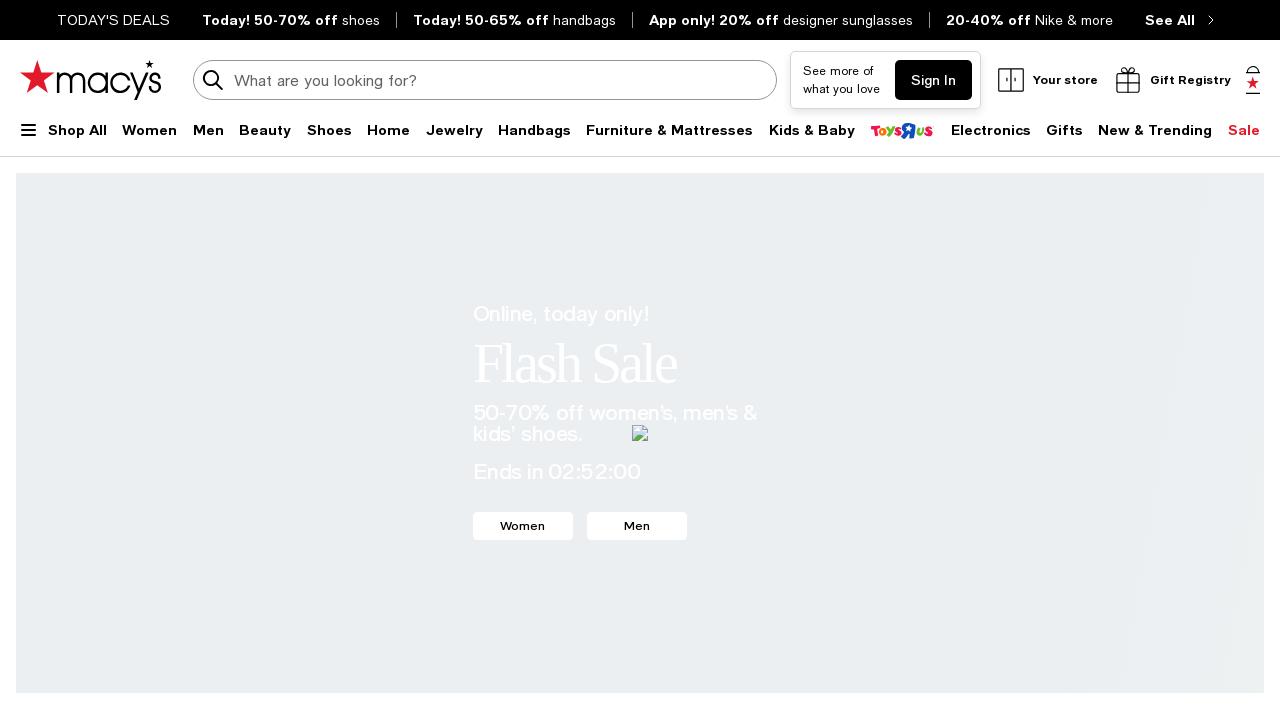